Checks that various retailer pages are accessible (metro, lenta, vkusvill, karusel) and verifies that an inactive retailer page (selgros) returns 404

Starting URL: https://instamart.ru/metro

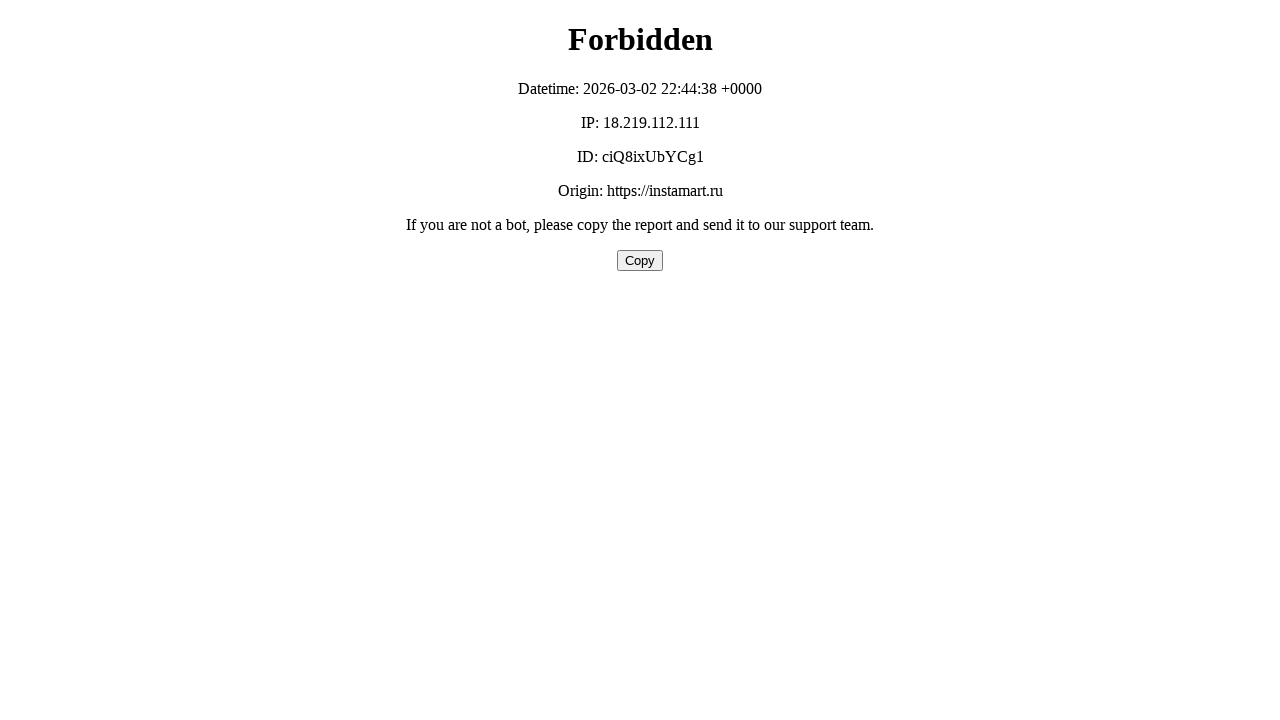

Metro retailer page loaded (domcontentloaded)
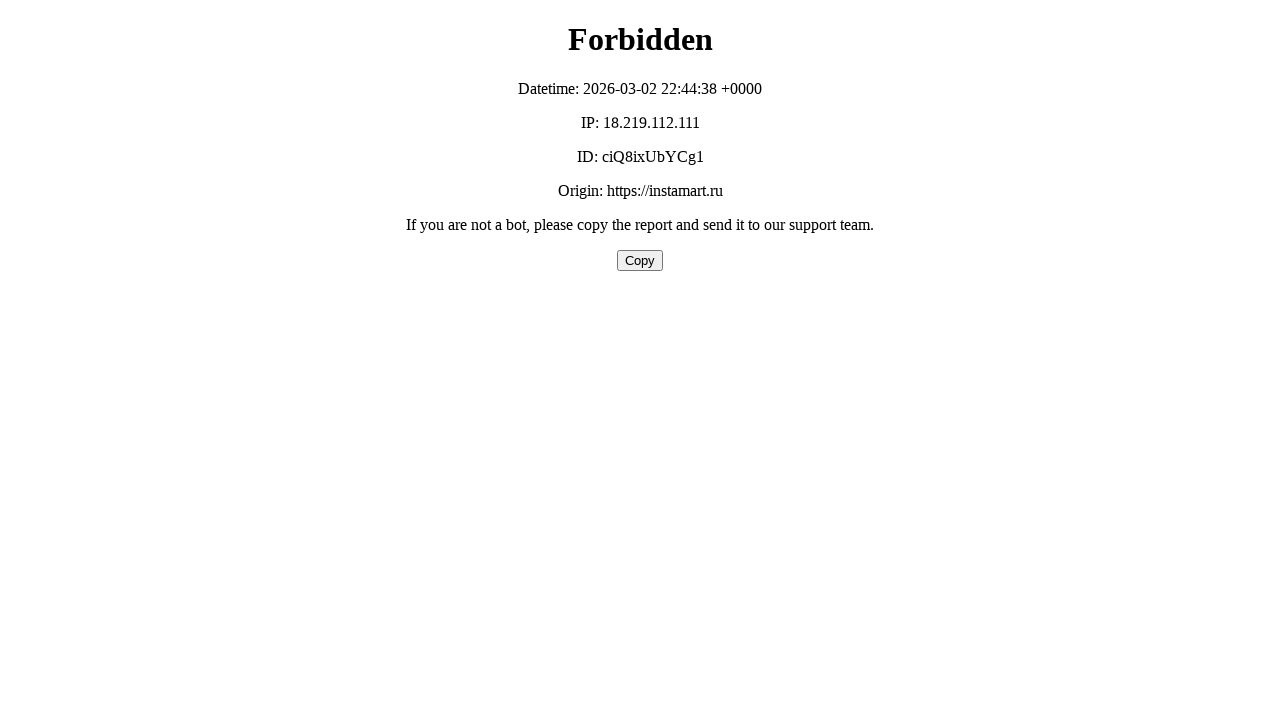

Navigated to Lenta retailer page
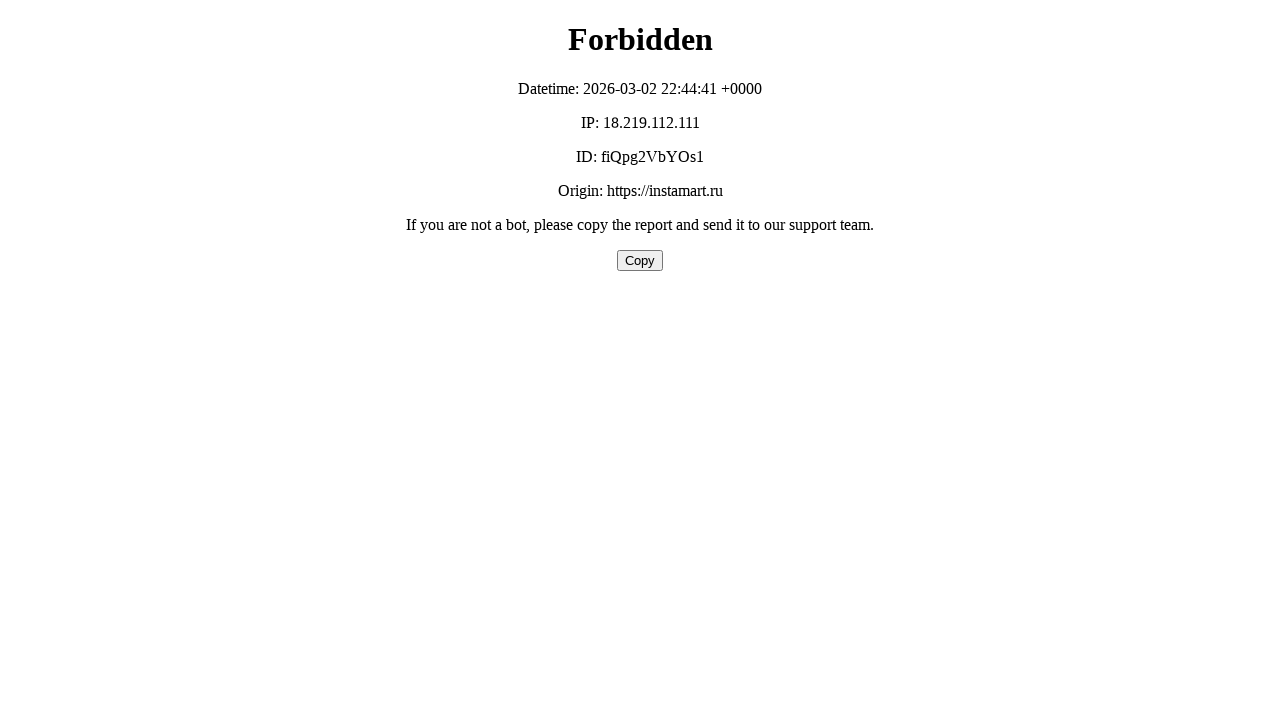

Lenta retailer page loaded (domcontentloaded)
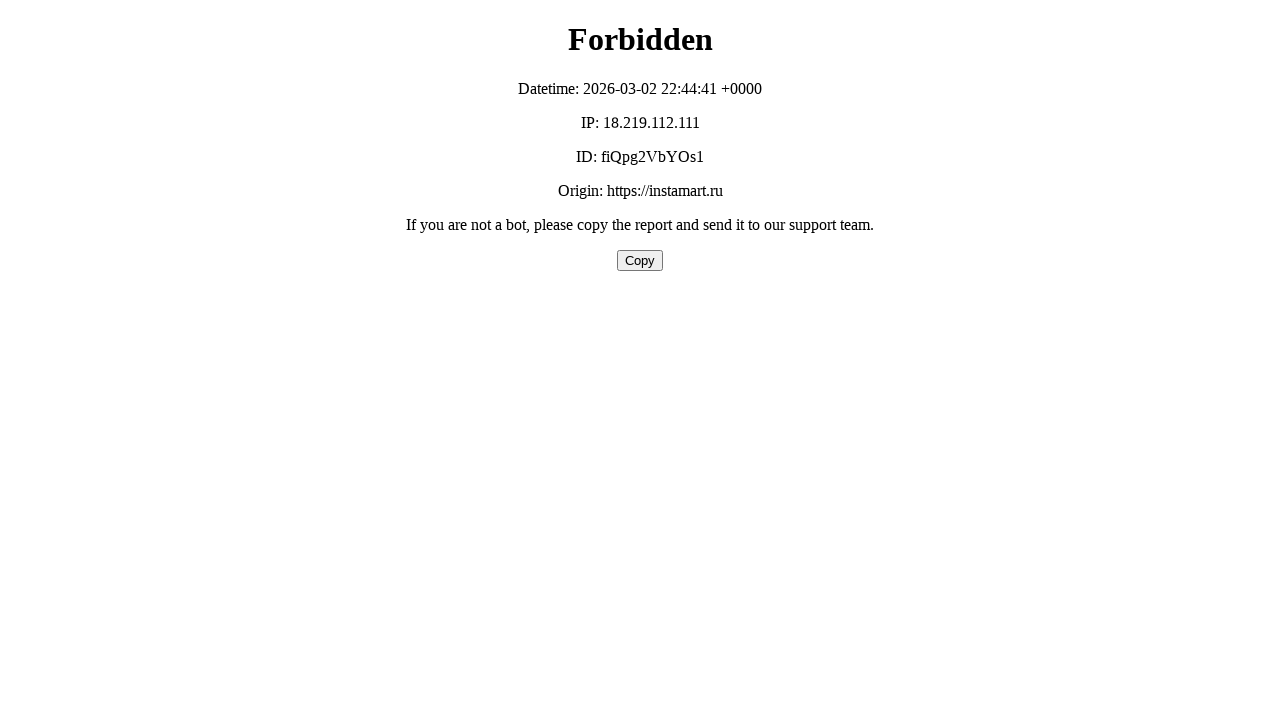

Attempted to navigate to Selgros (inactive retailer)
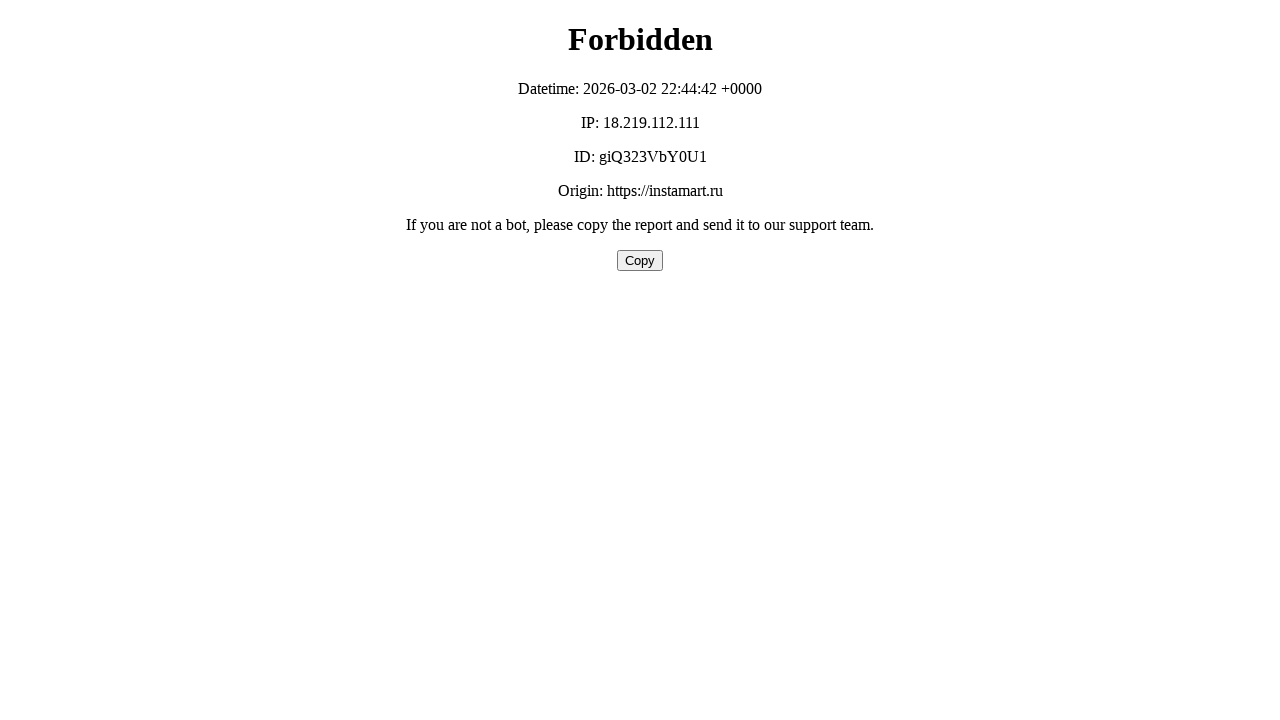

Verified Selgros returns 404 status (response status: 403)
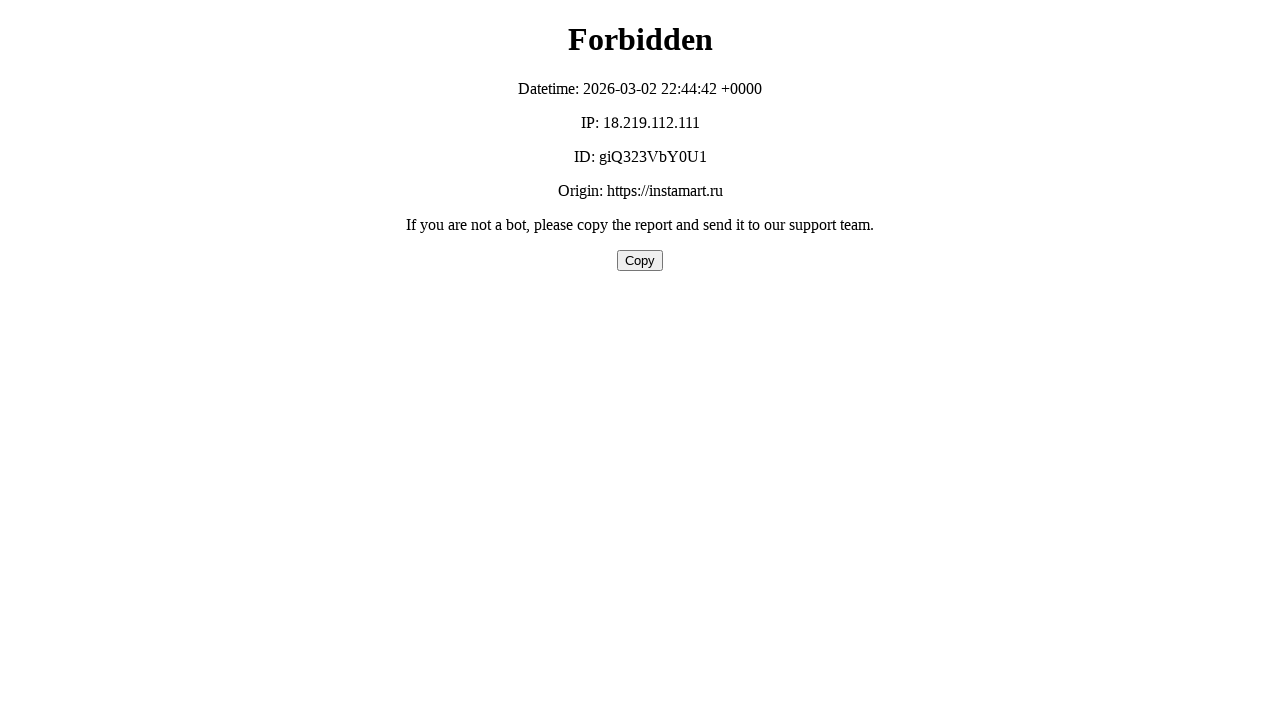

Navigated to VkusVill retailer page
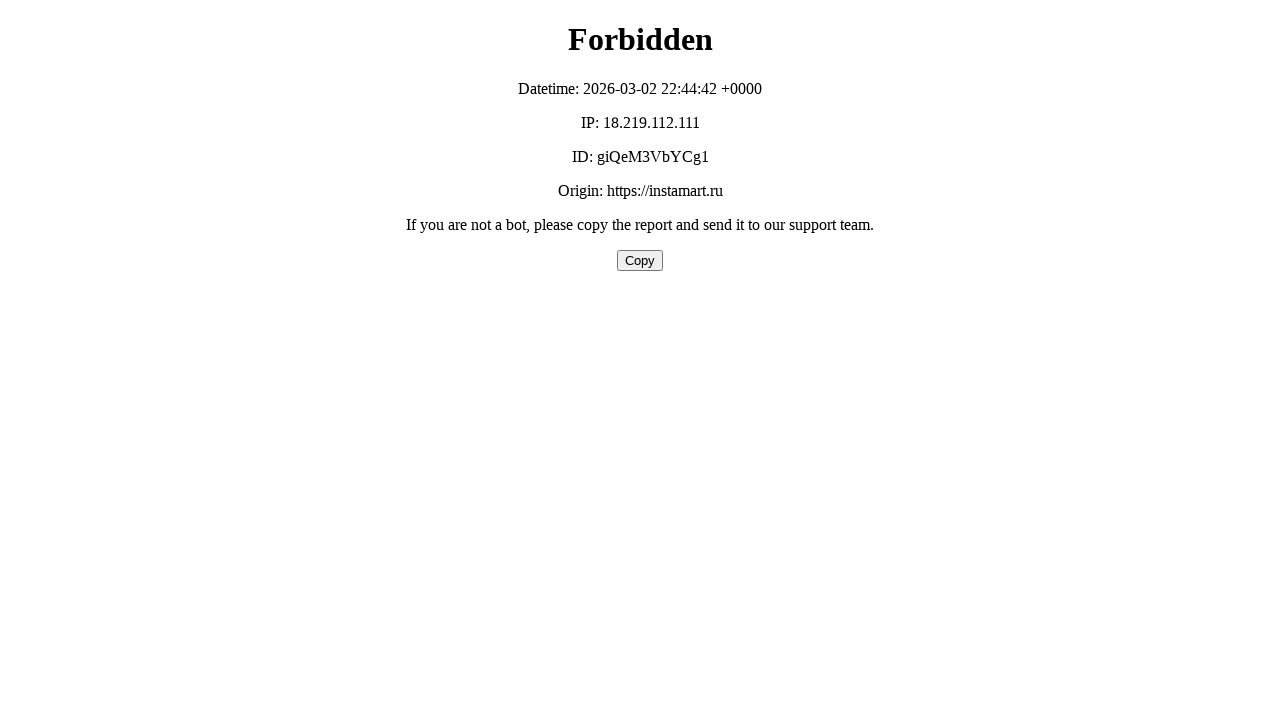

VkusVill retailer page loaded (domcontentloaded)
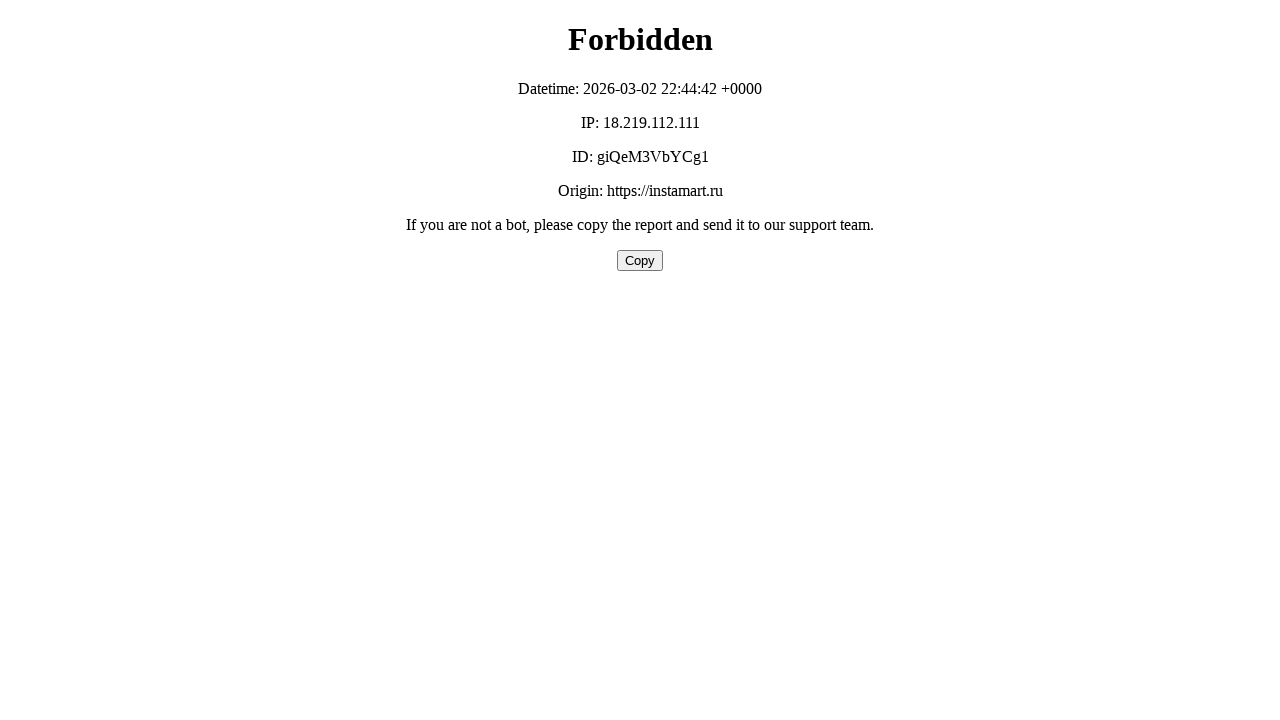

Navigated to Karusel retailer page
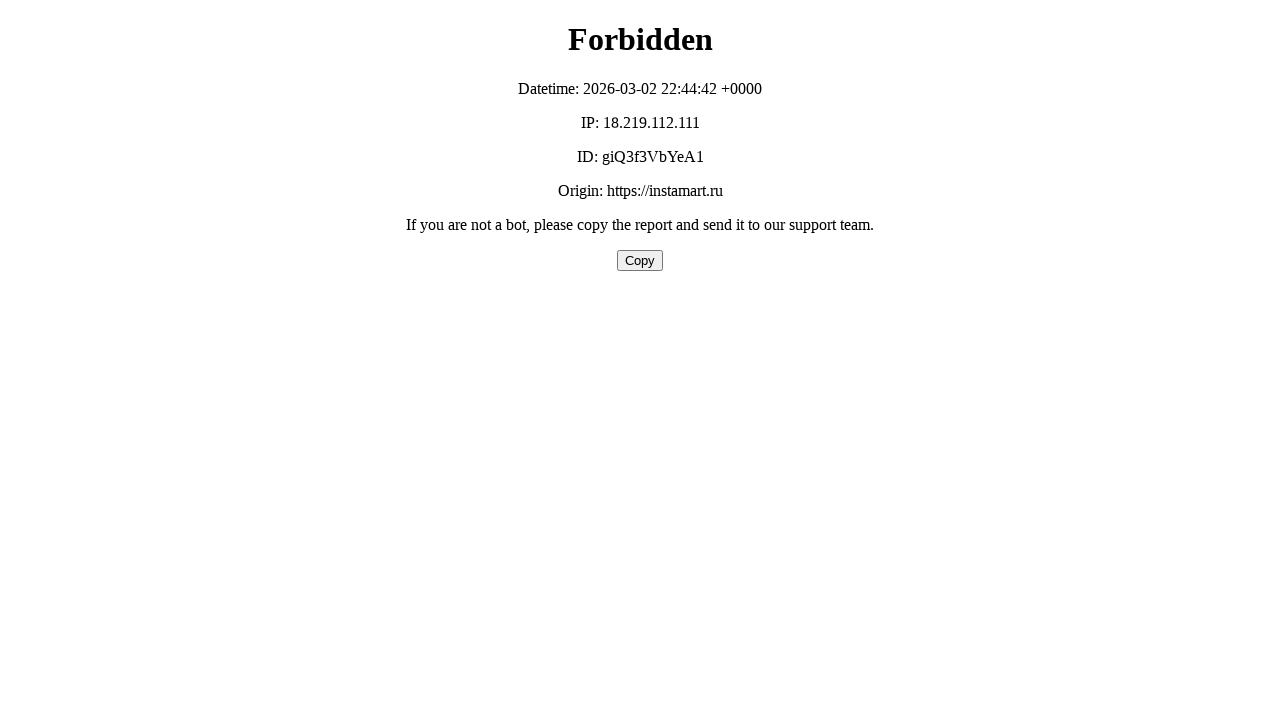

Karusel retailer page loaded (domcontentloaded)
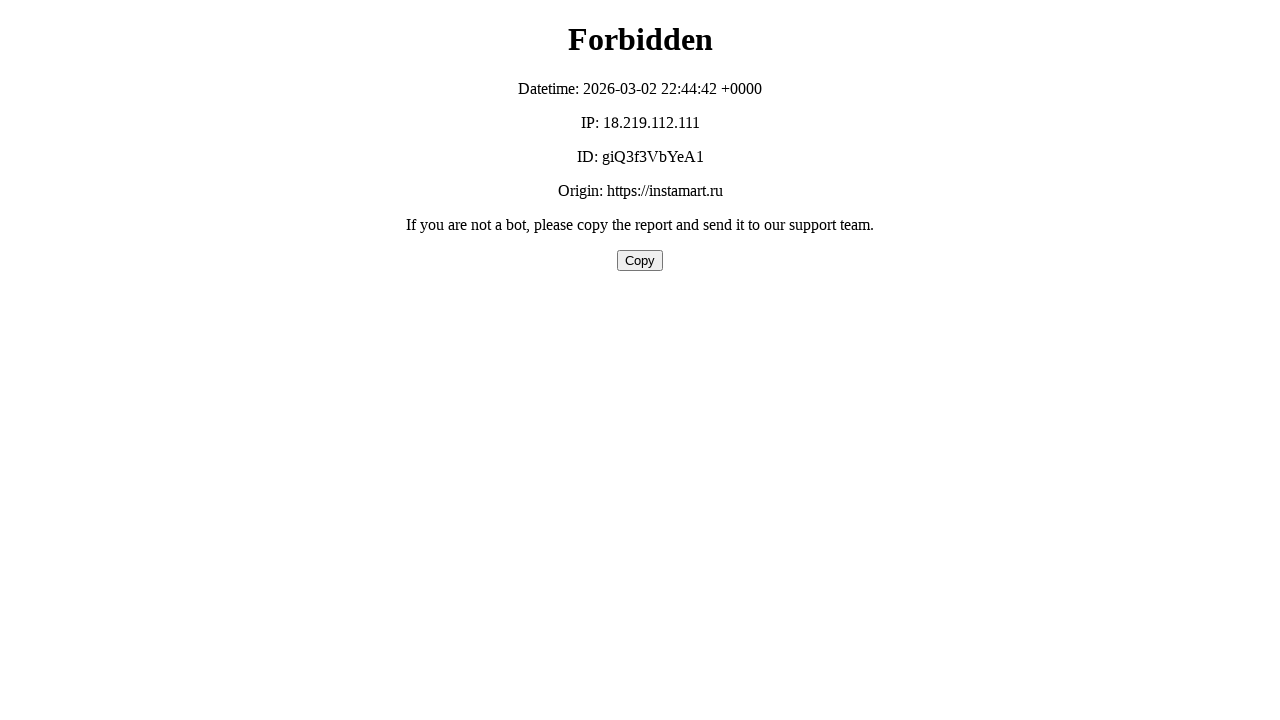

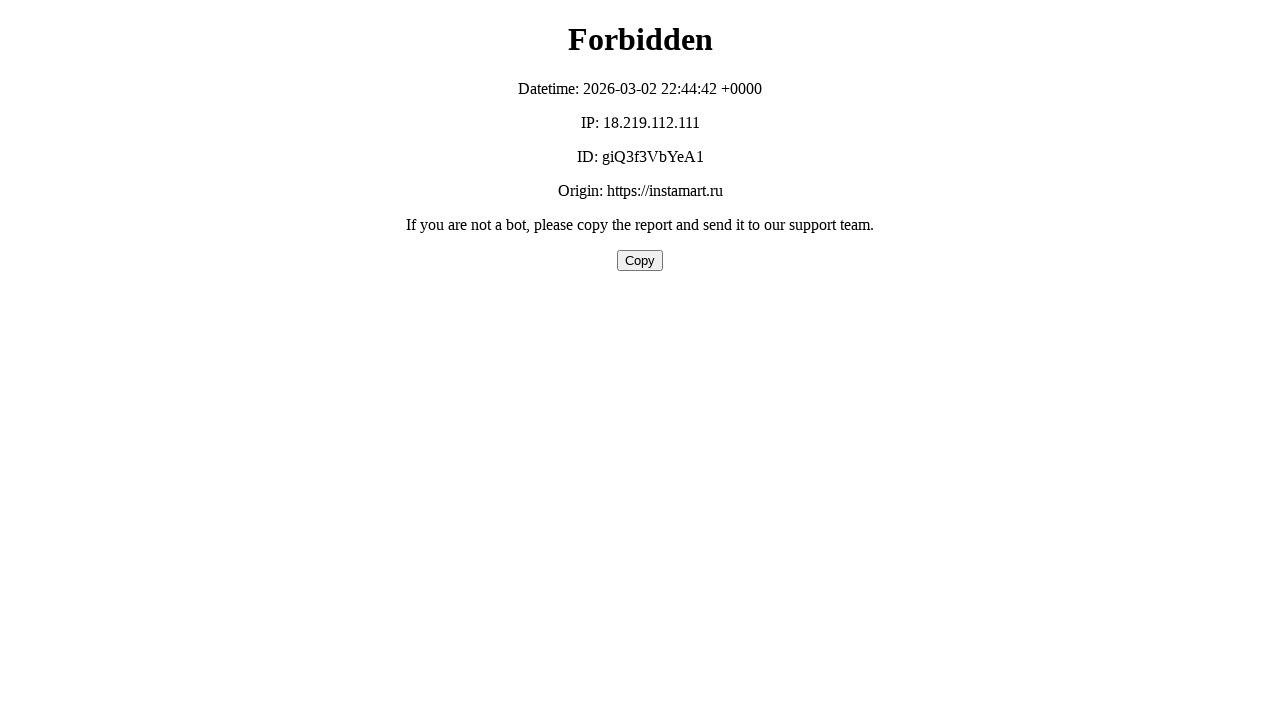